Tests various click actions including single click, right-click, and double-click on demo buttons

Starting URL: https://sahitest.com/demo/clicks.htm

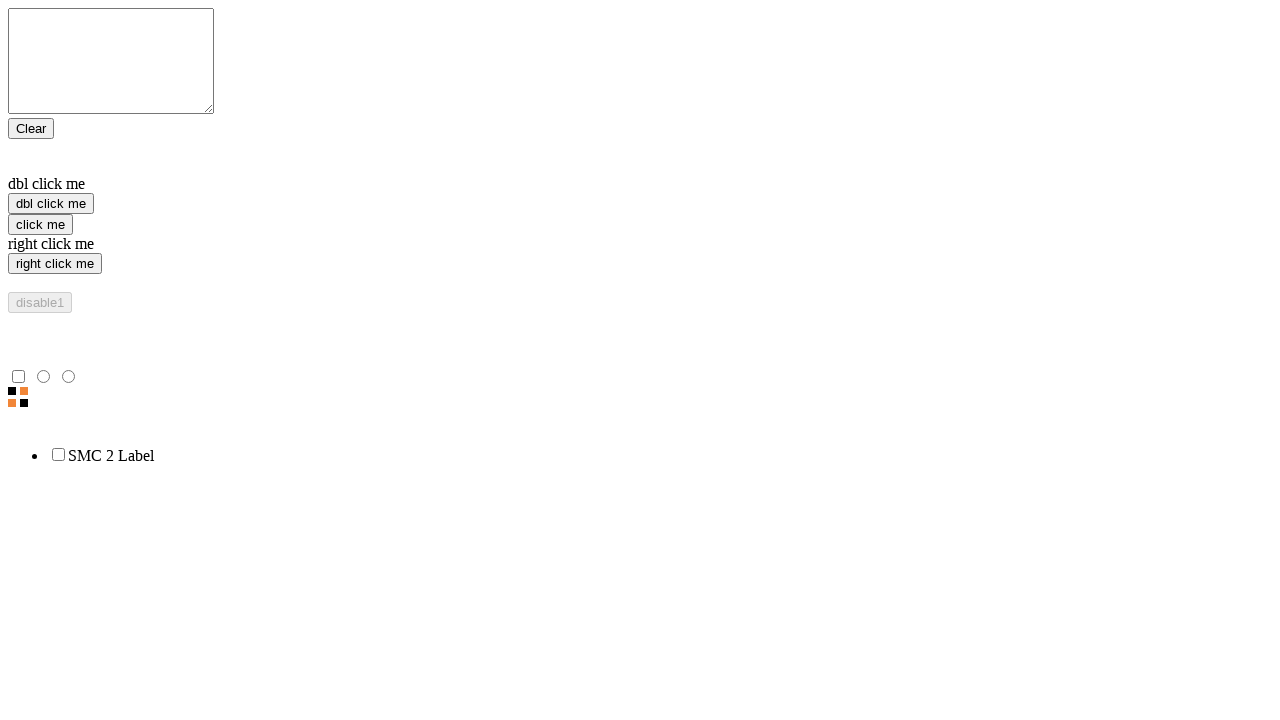

Navigated to clicks demo page
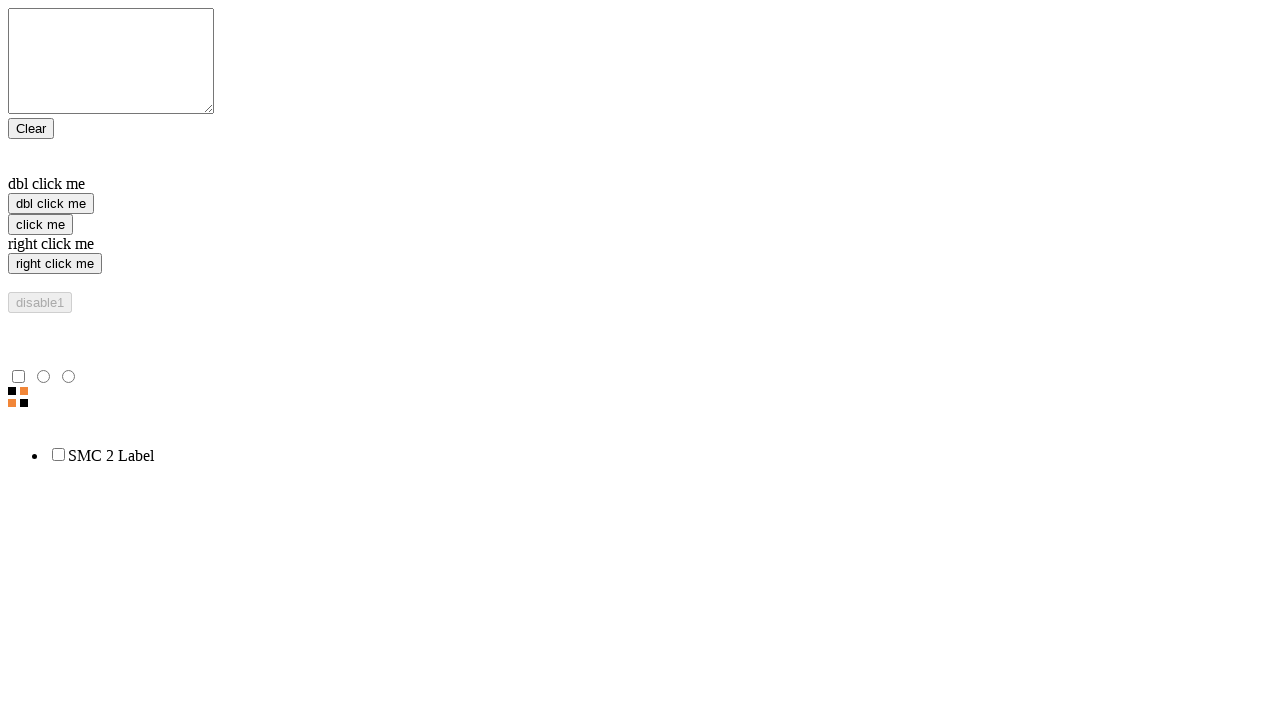

Located single click button element
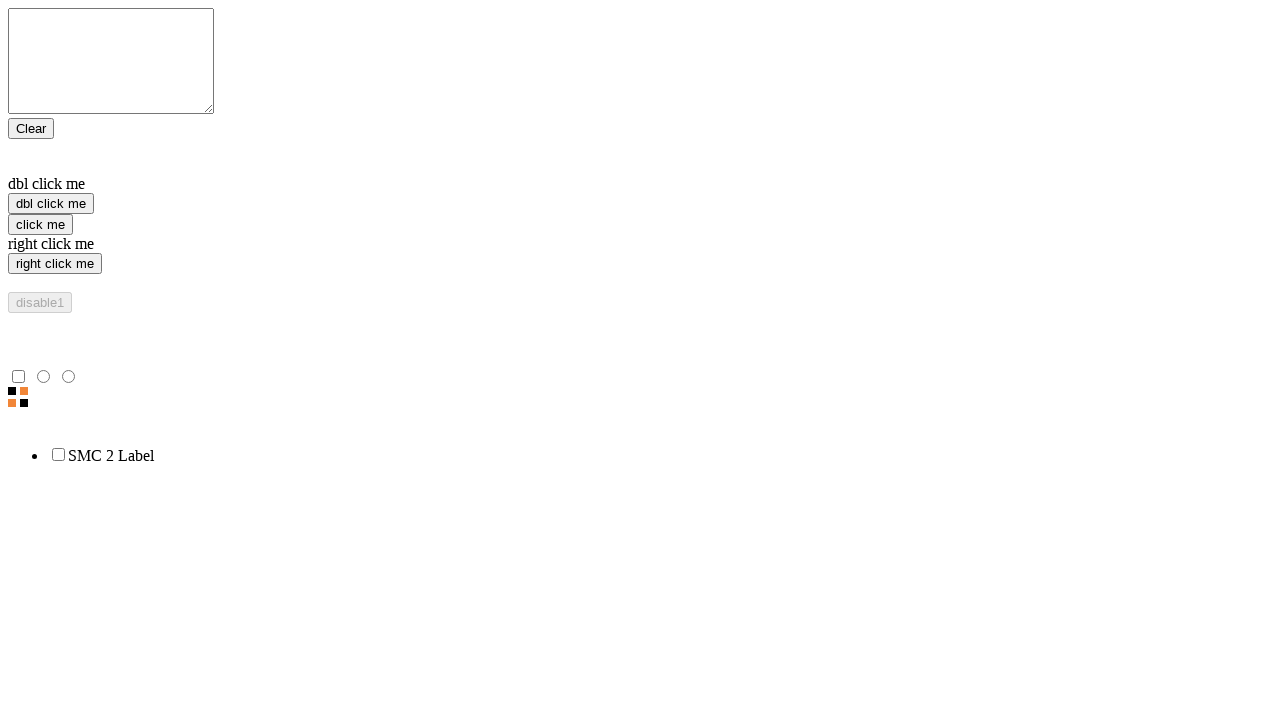

Located double-click button element
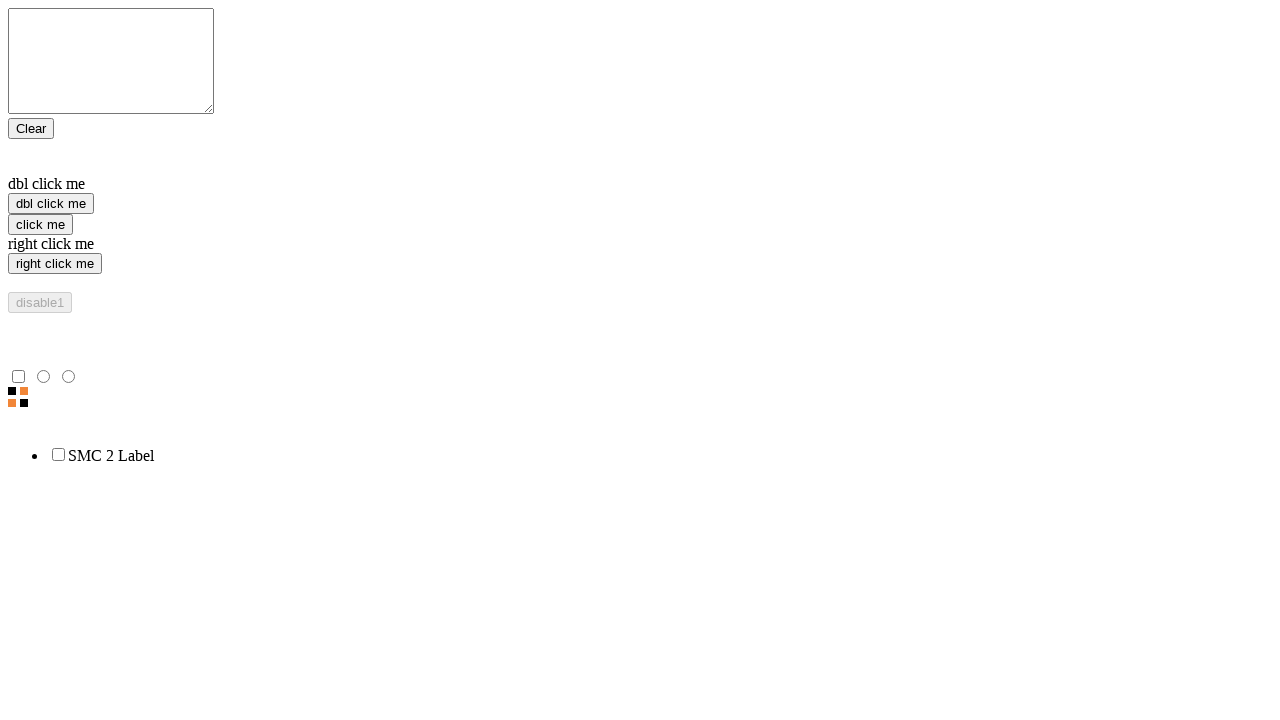

Located right-click button element
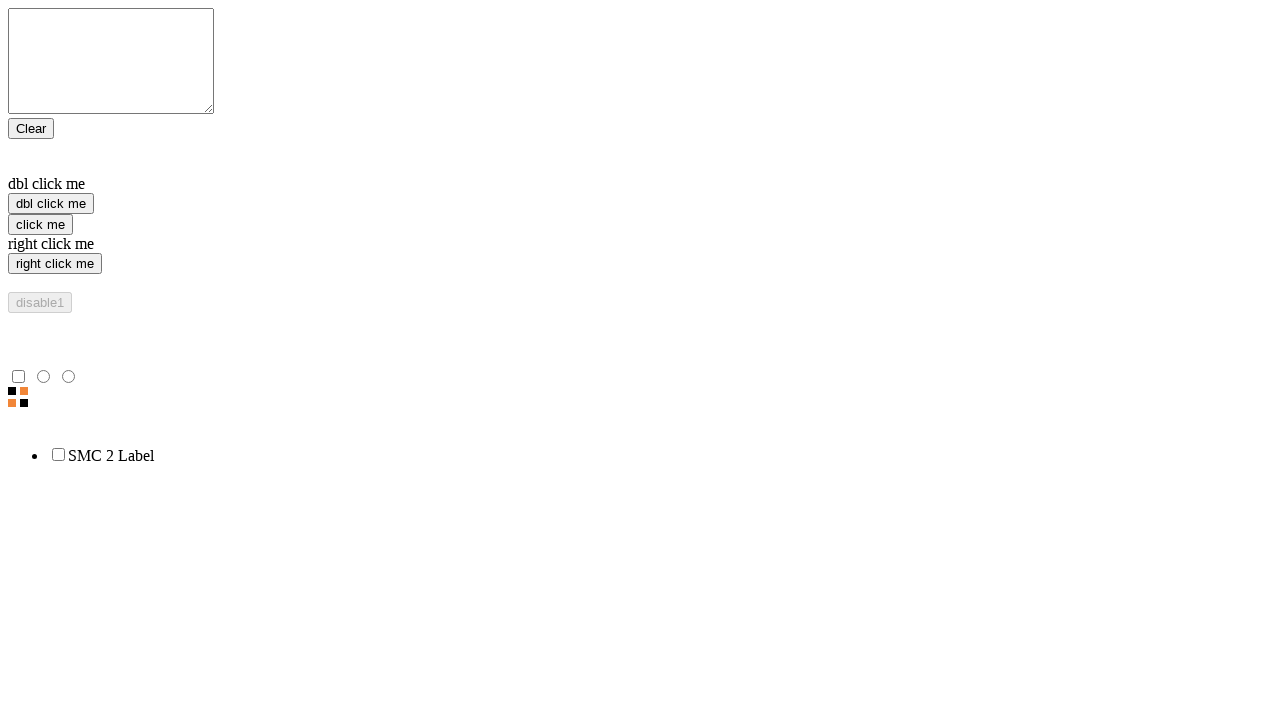

Performed single click on 'click me' button at (40, 224) on xpath=//input[@value='click me']
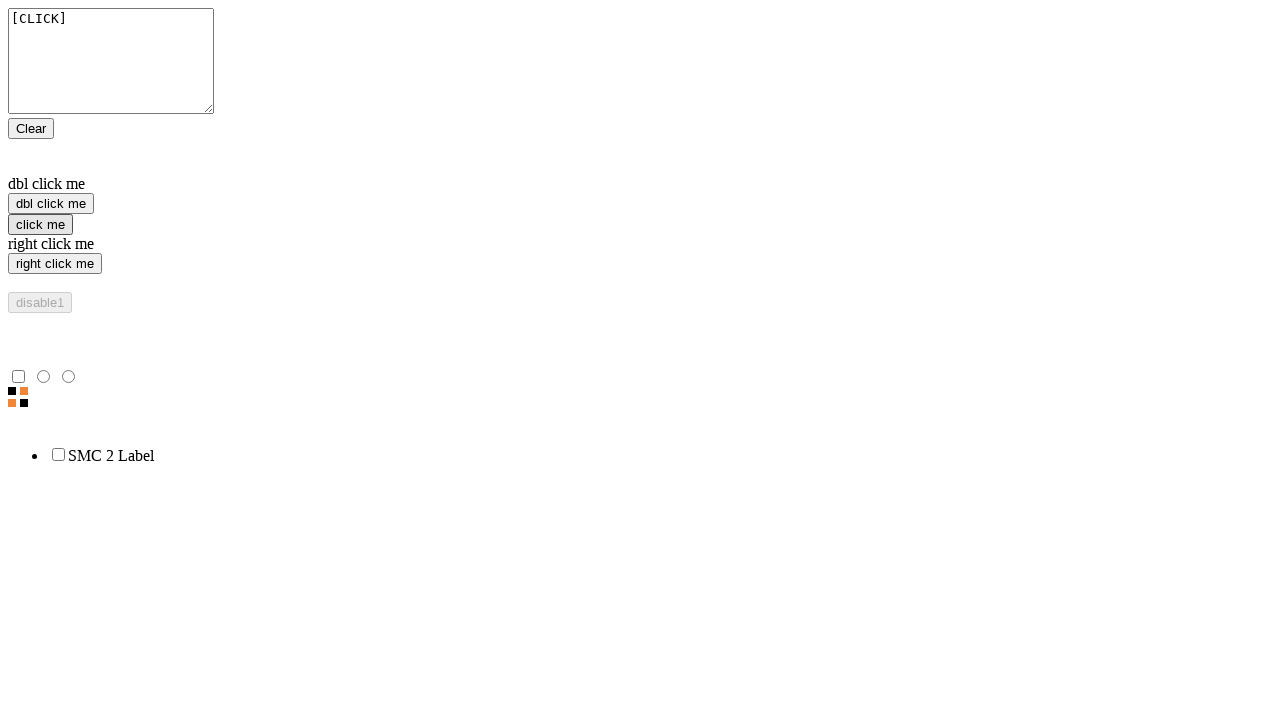

Performed right-click on 'right click me' button at (55, 264) on xpath=//input[@value='right click me']
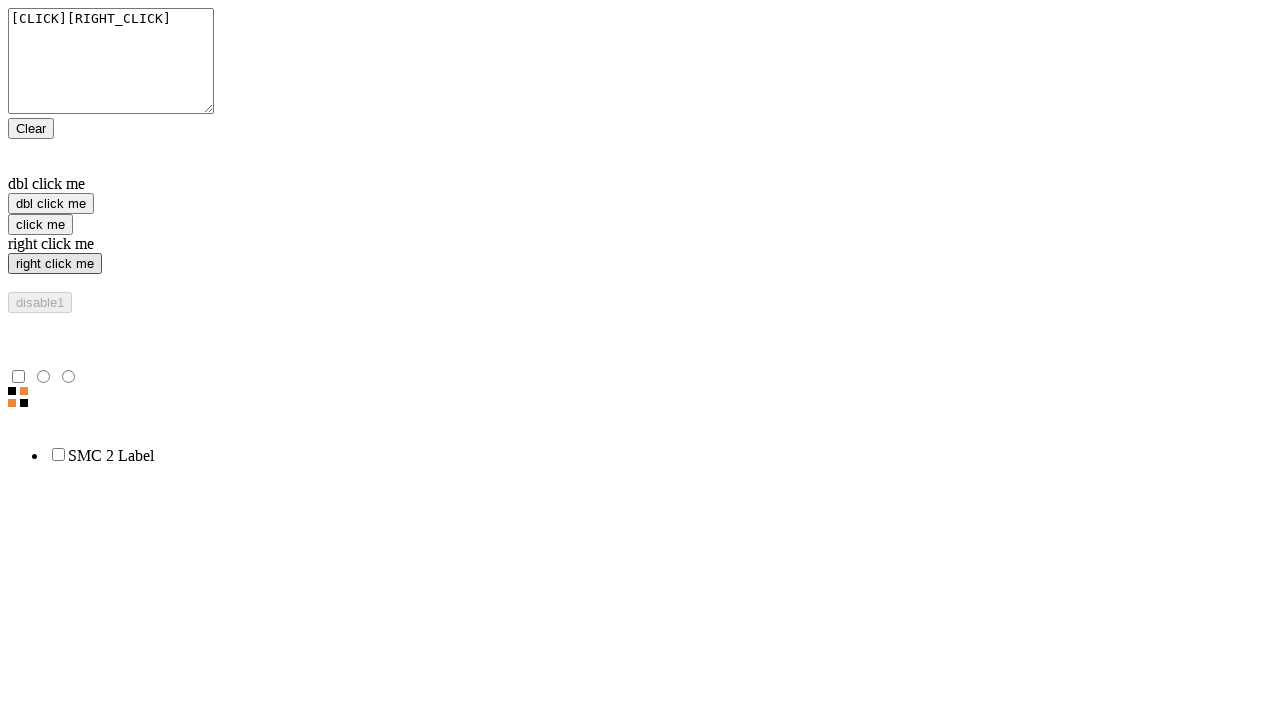

Performed double-click on 'dbl click me' button at (51, 204) on xpath=//input[@value='dbl click me']
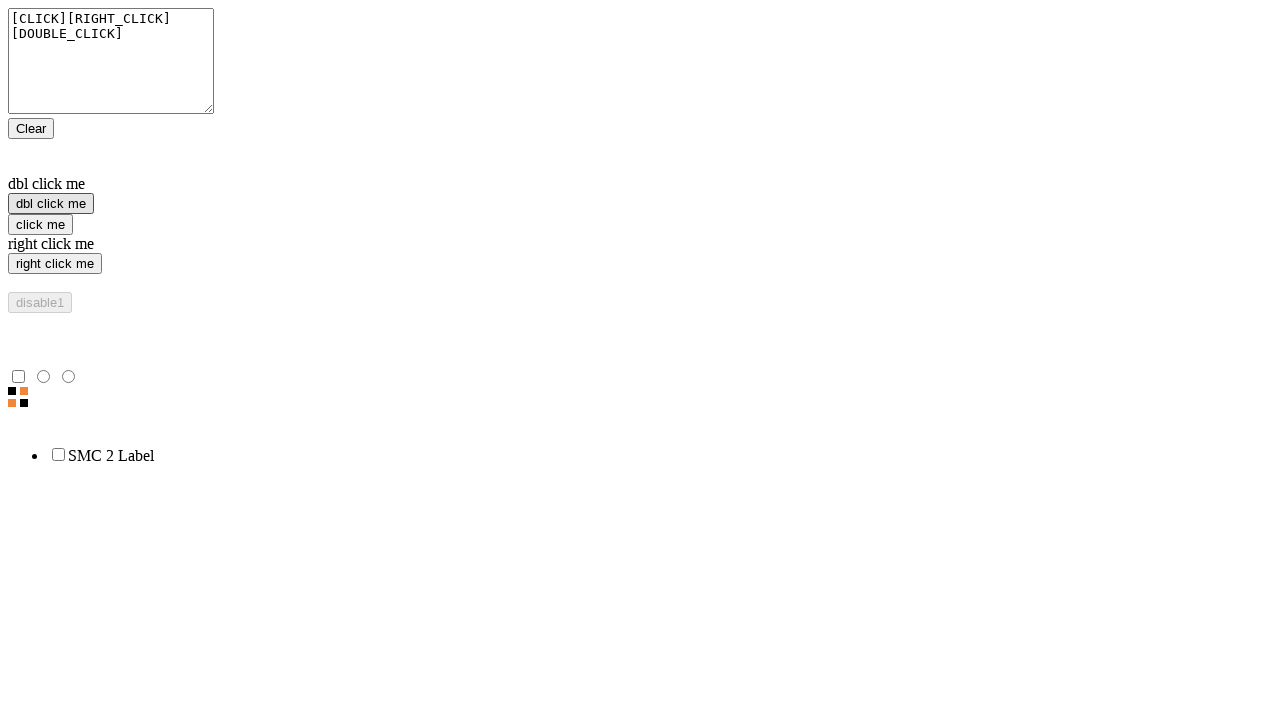

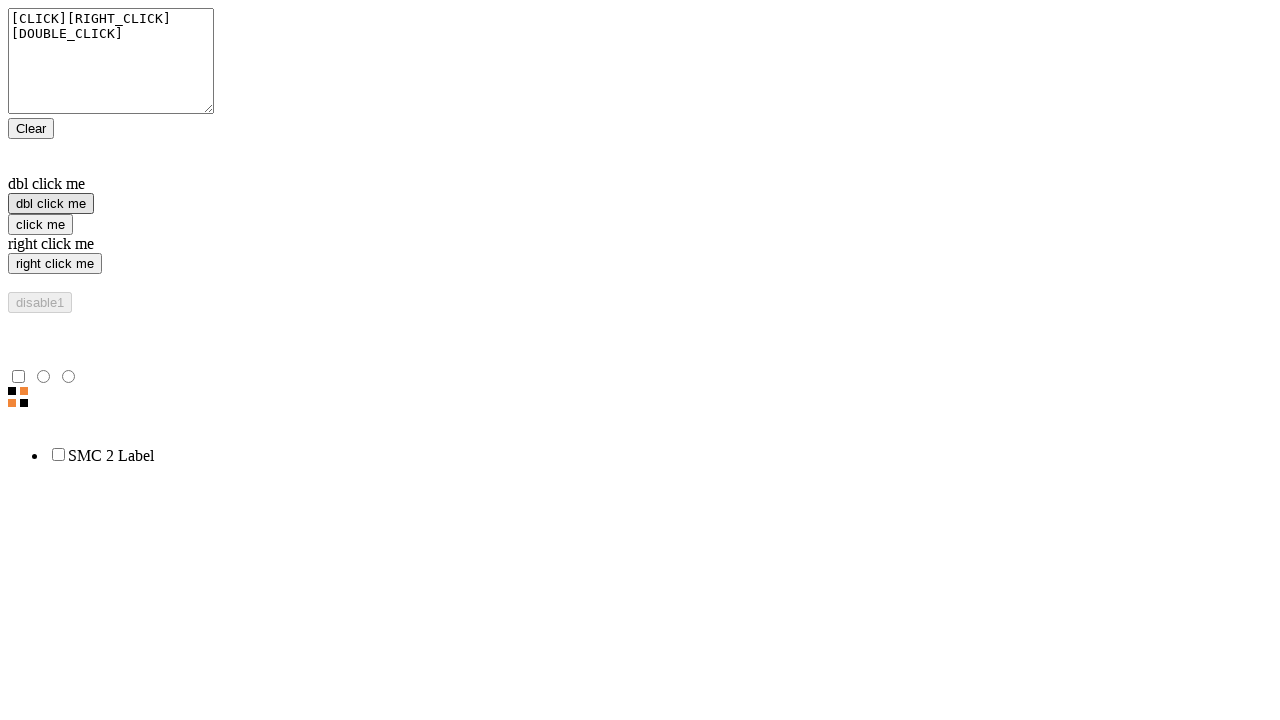